Tests dynamic loading functionality by clicking the Start button to initiate loading of a hidden element, then verifying that "Hello World!" text is displayed after the element loads.

Starting URL: https://the-internet.herokuapp.com/dynamic_loading/1

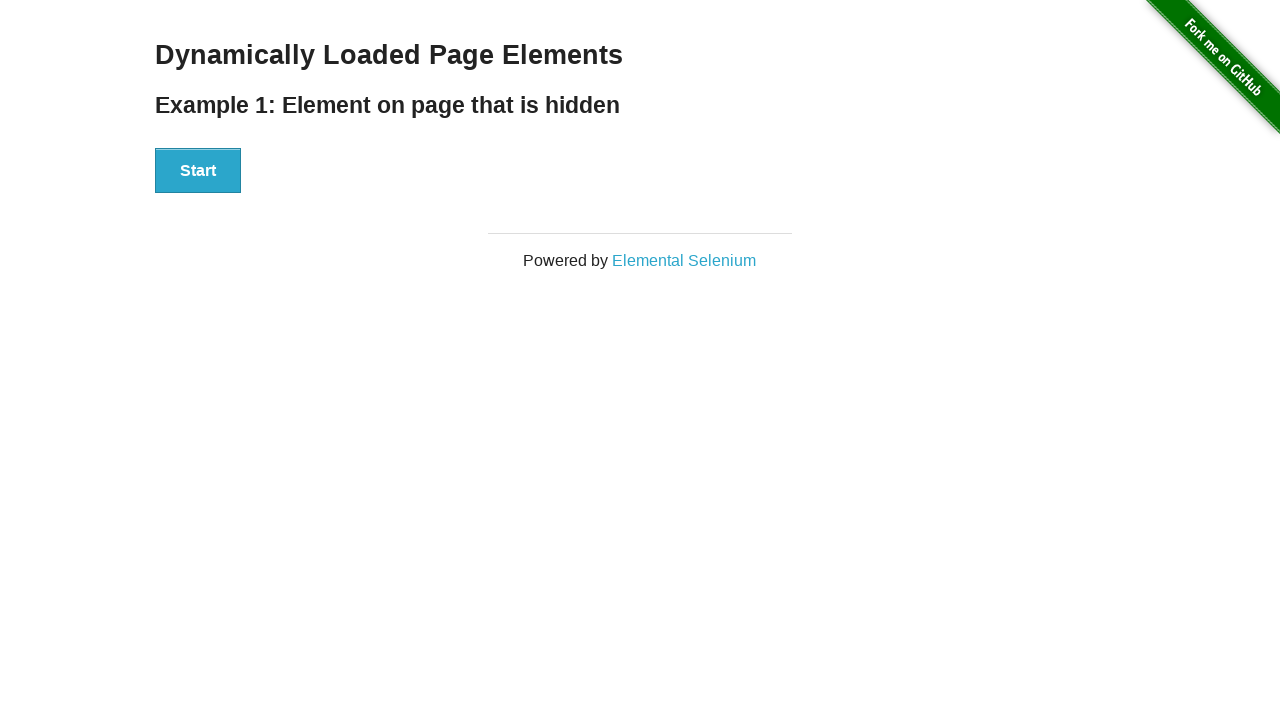

Clicked the Start button to initiate dynamic loading at (198, 171) on button:text('Start')
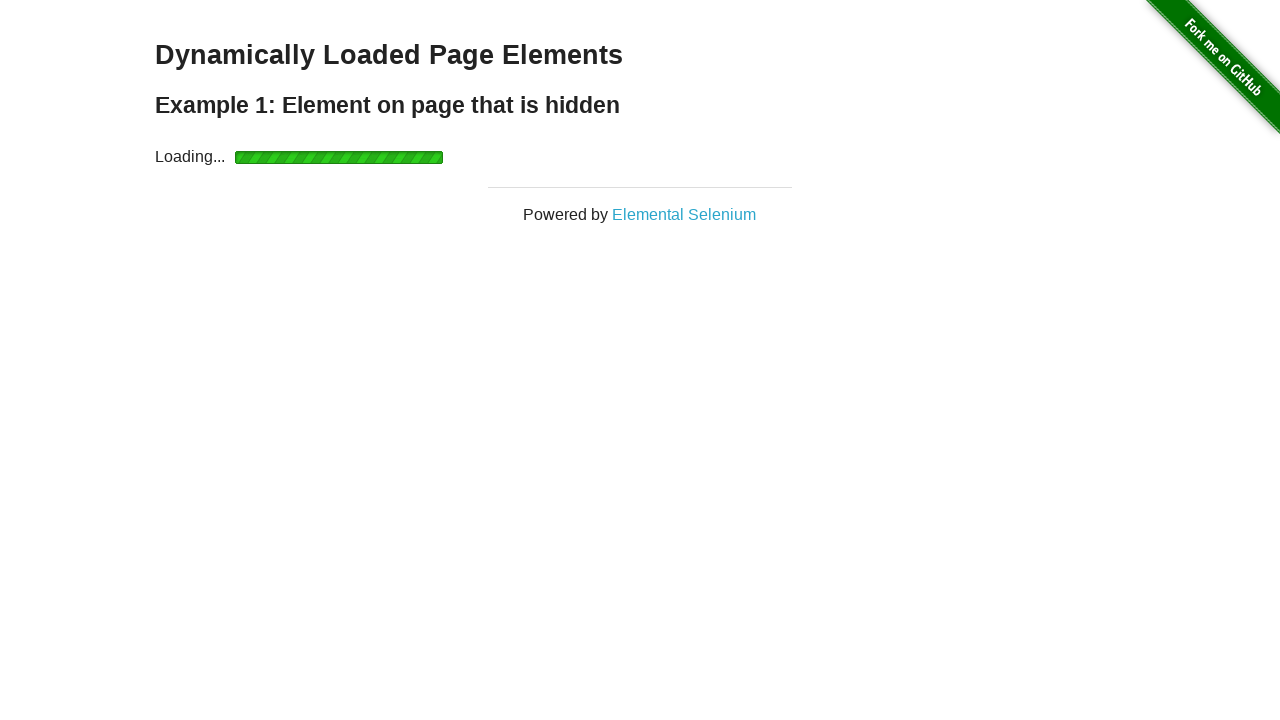

Waited for the finish element to become visible
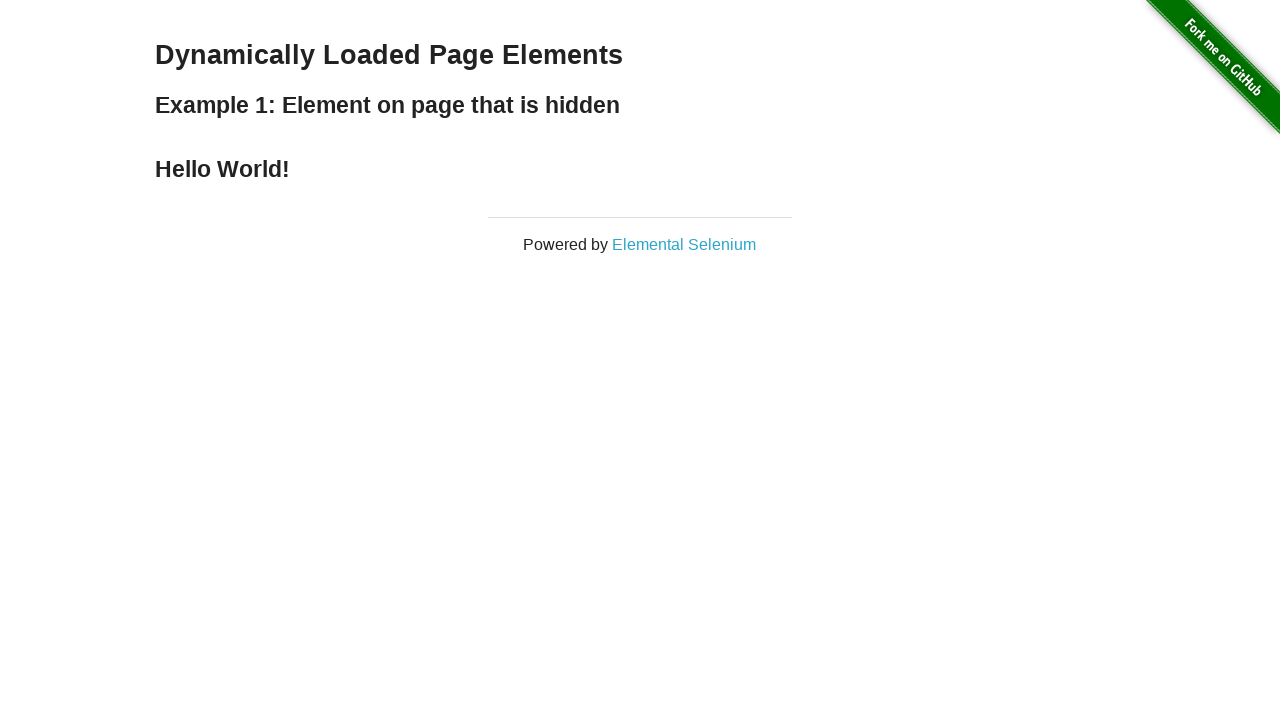

Clicked the finish element at (640, 169) on #finish
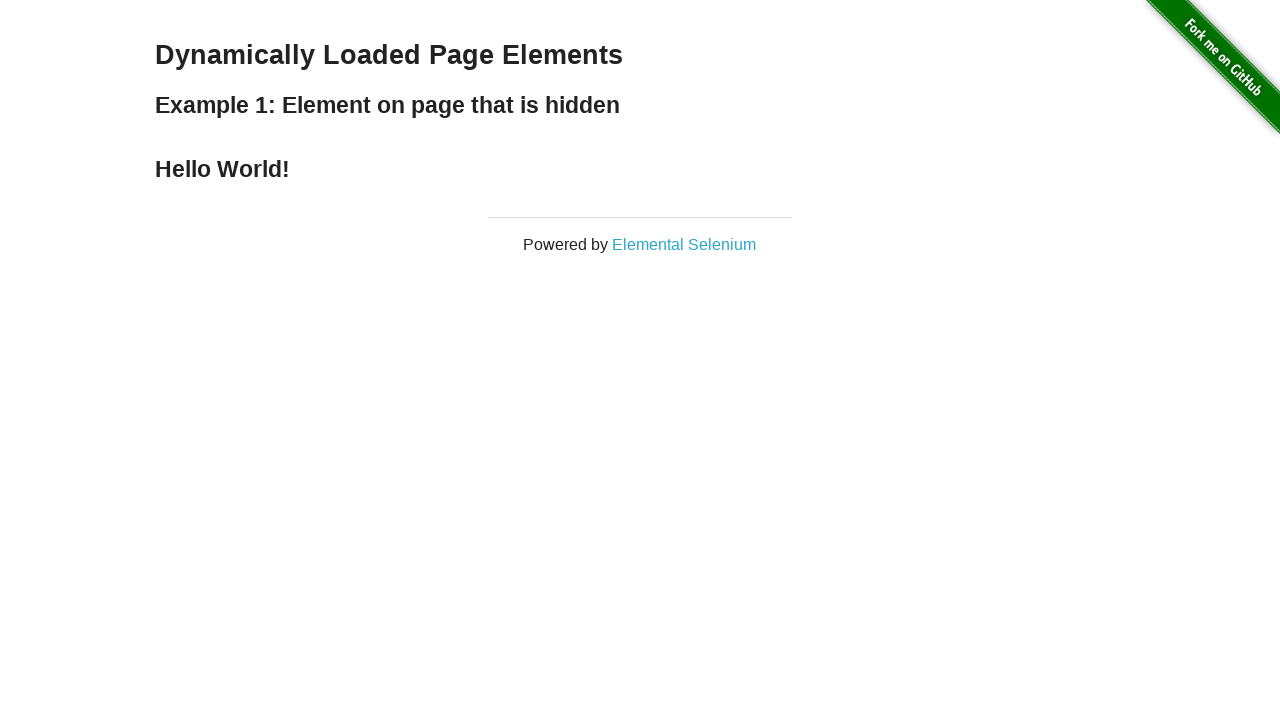

Verified that 'Hello World!' text is displayed after dynamic loading completed
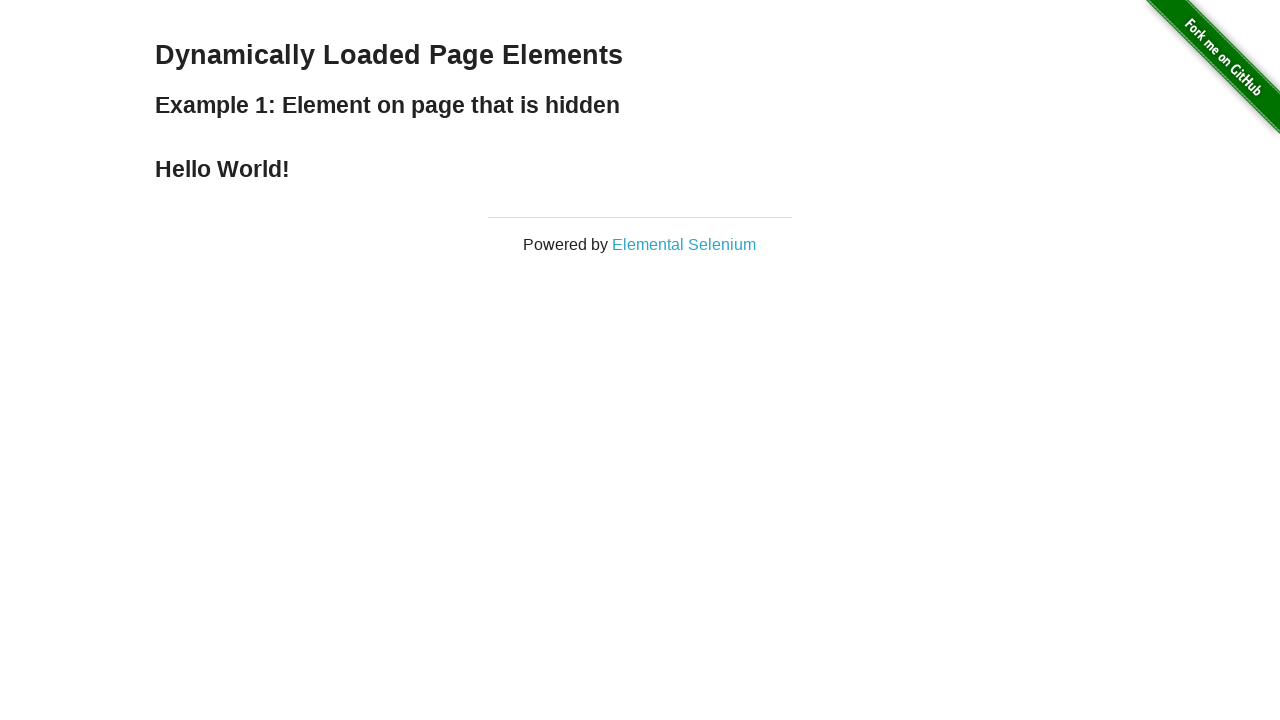

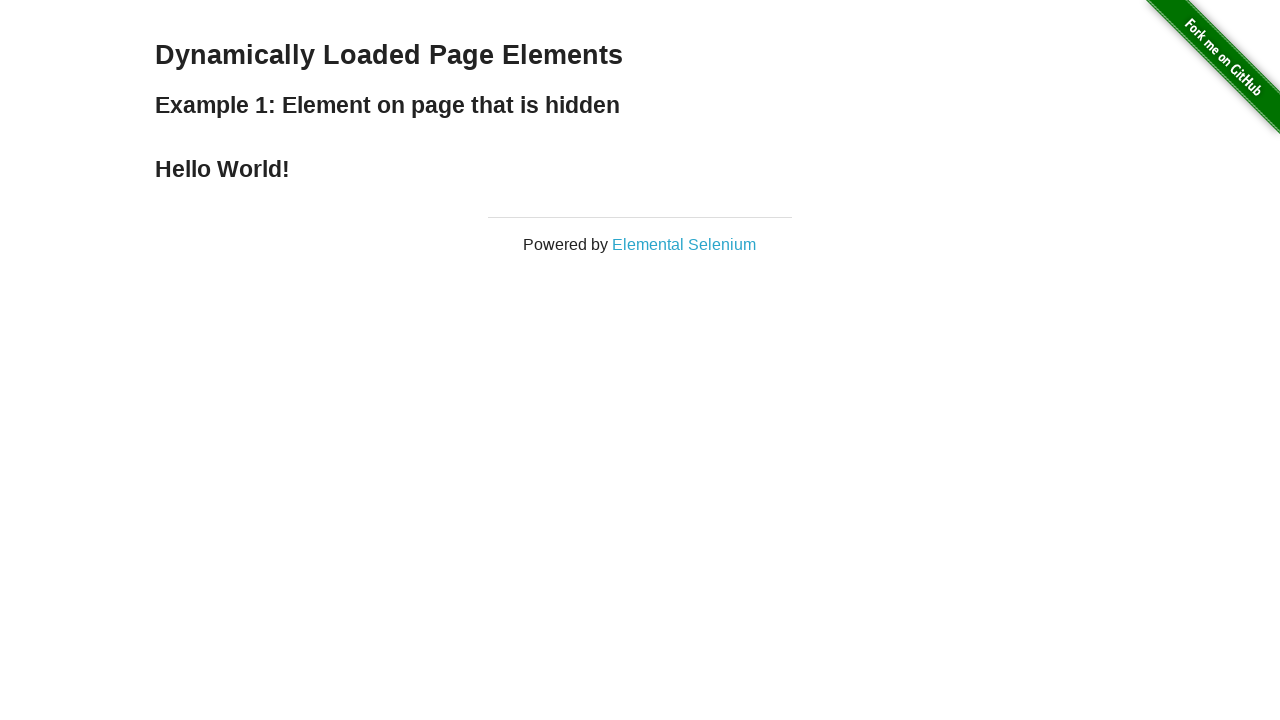